Tests loading a green element by clicking the start button, verifying the loading state appears, and then confirming the success message displays after loading completes.

Starting URL: https://kristinek.github.io/site/examples/loading_color

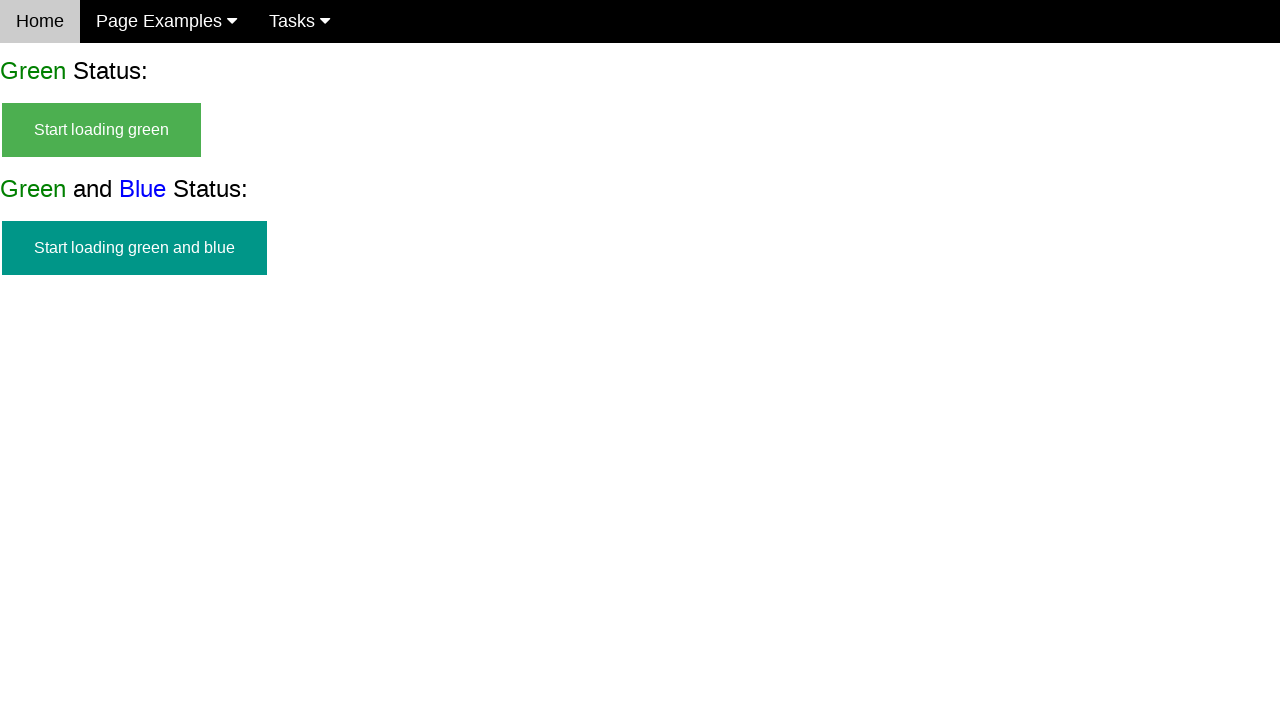

Navigated to loading color example page
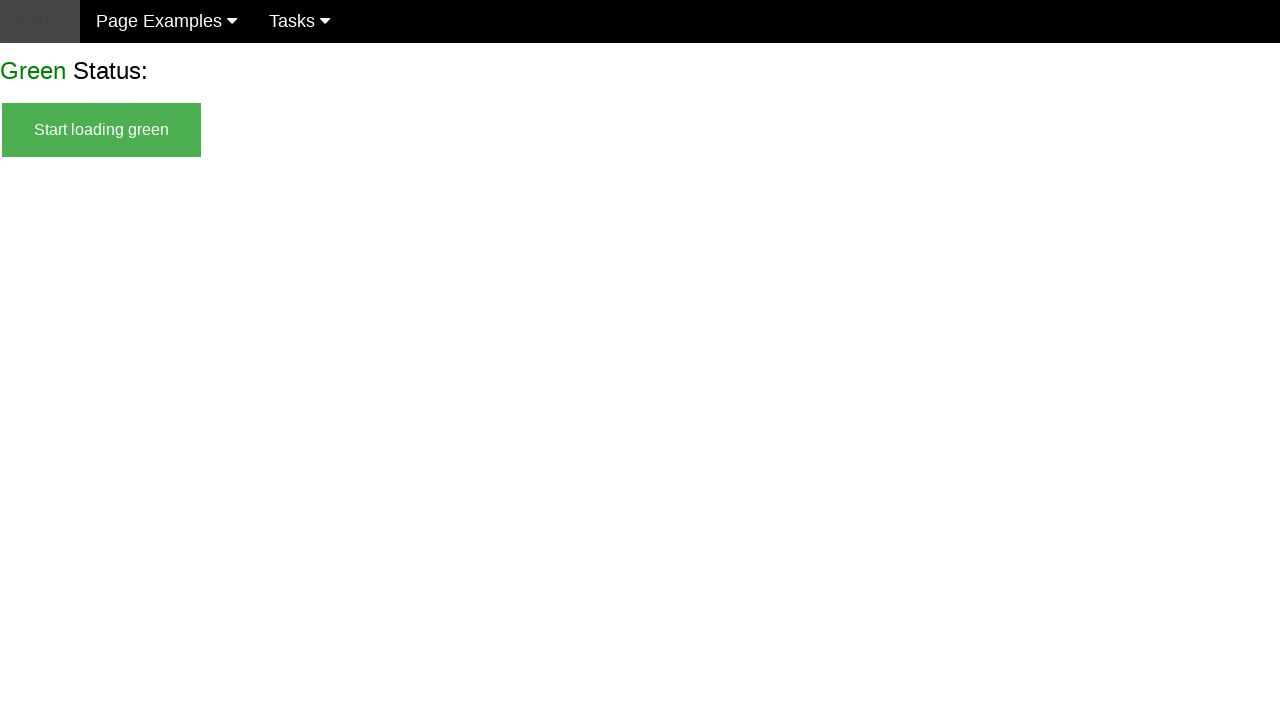

Clicked start button to load green element at (102, 130) on #start_green
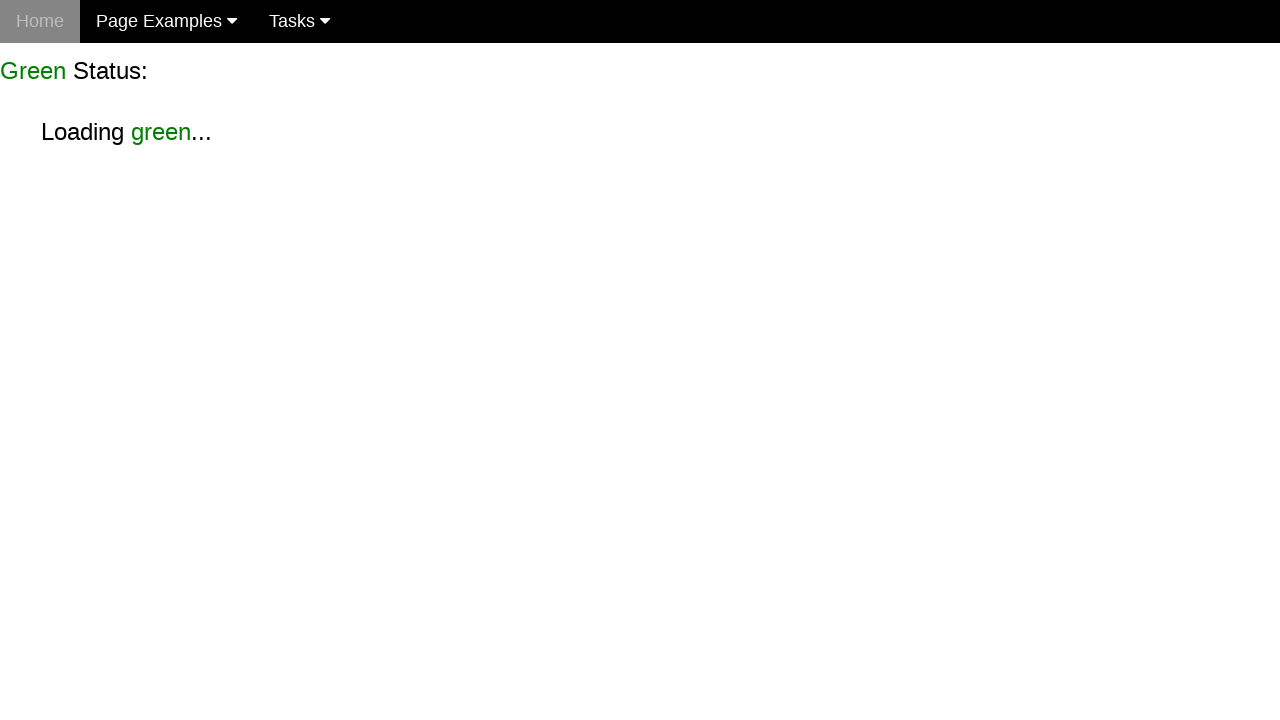

Verified loading state is visible
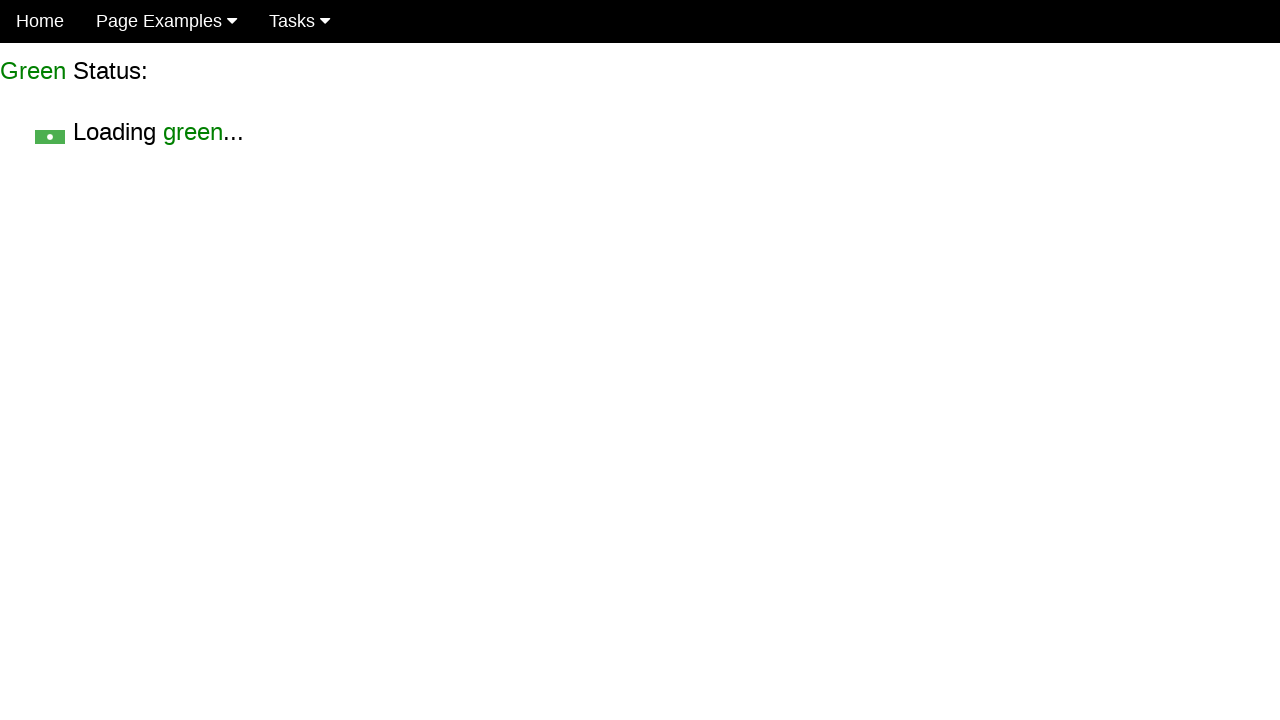

Verified success message appeared after loading completed
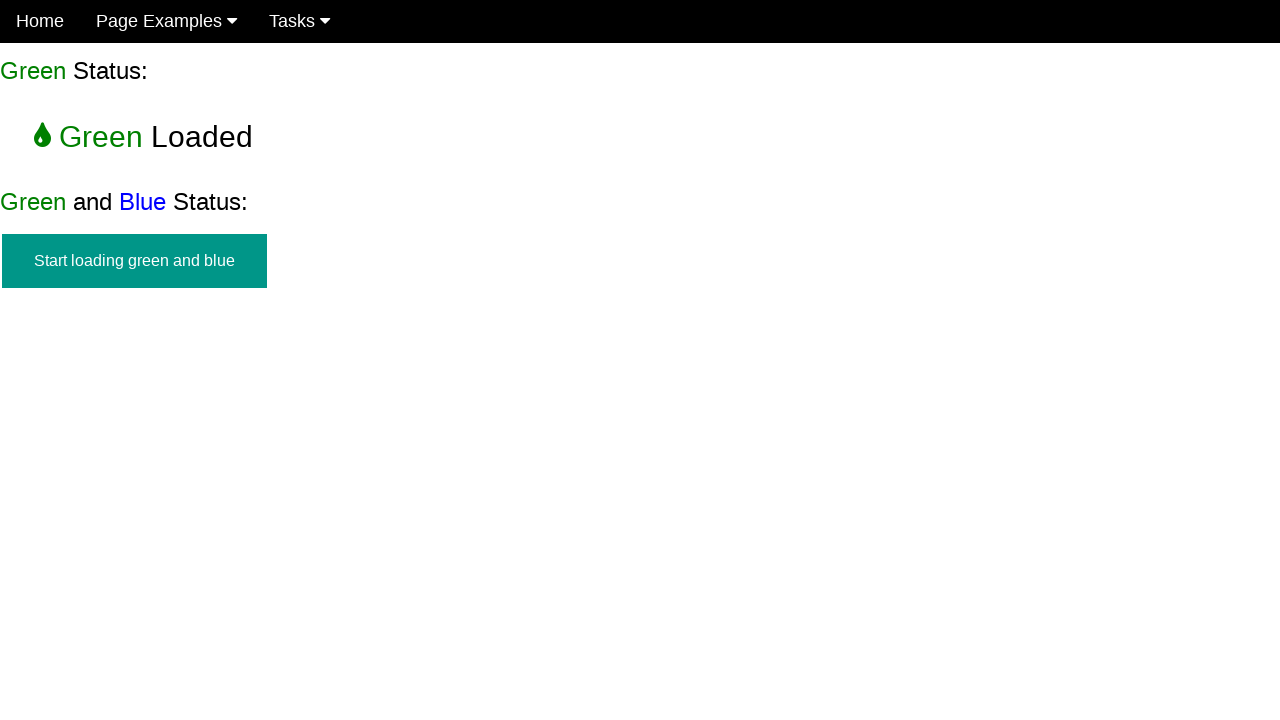

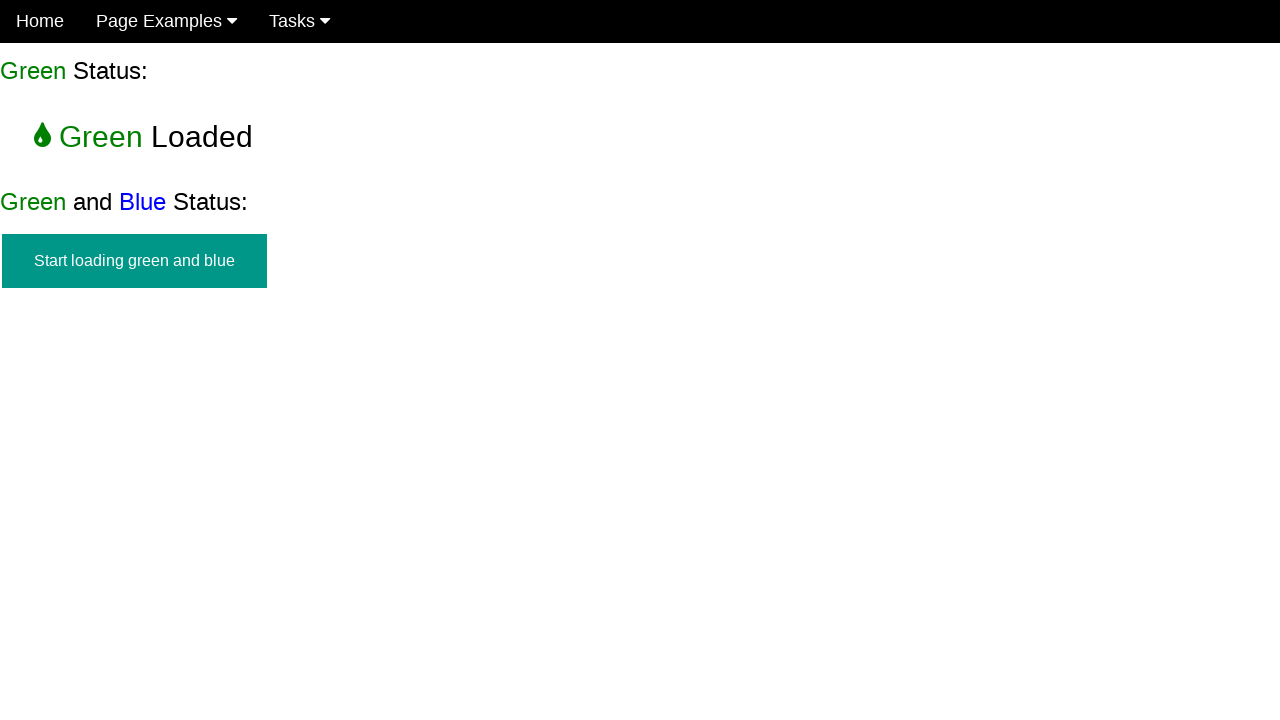